Tests that the "Clear completed" button displays correct text when items are completed

Starting URL: https://demo.playwright.dev/todomvc

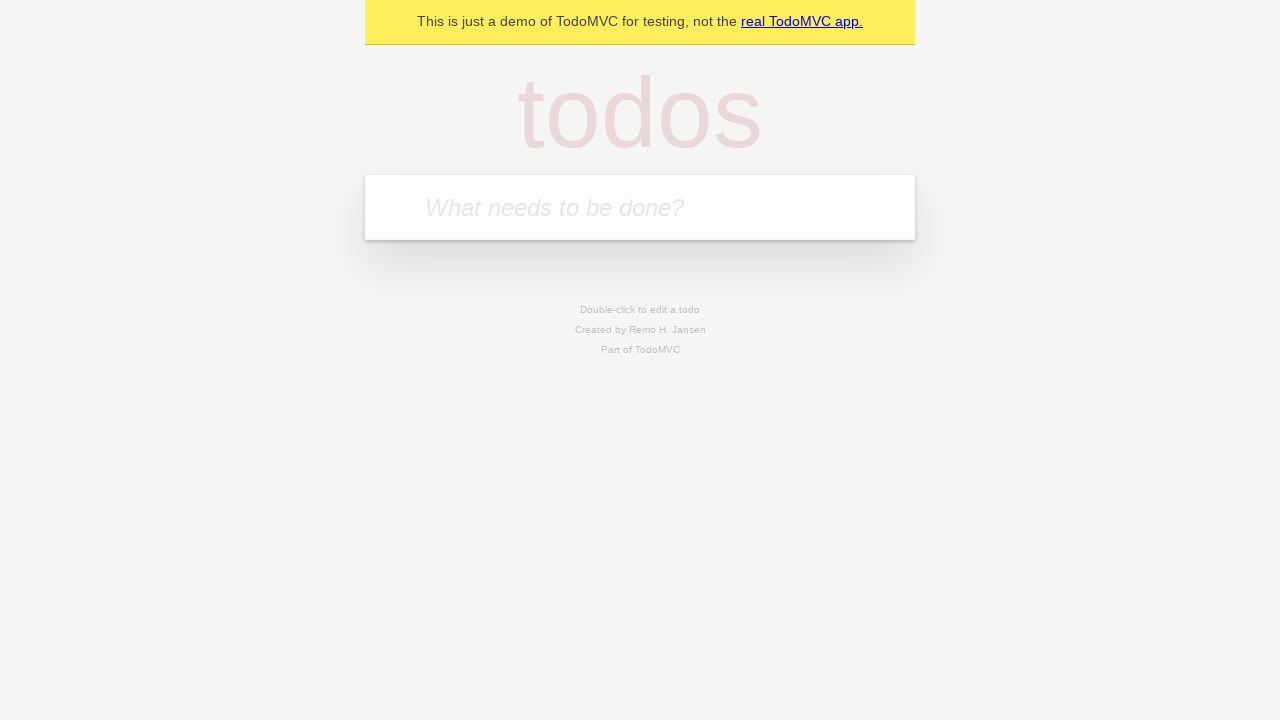

Filled todo input with 'buy some cheese' on internal:attr=[placeholder="What needs to be done?"i]
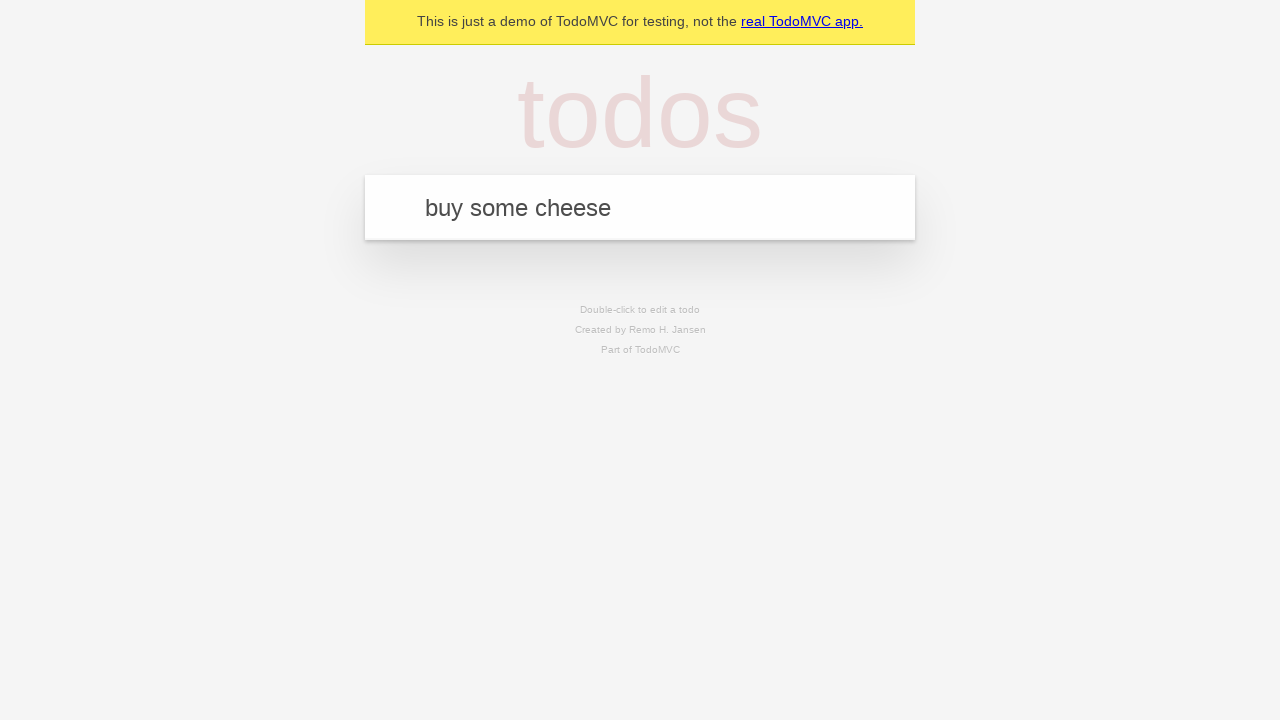

Pressed Enter to create first todo on internal:attr=[placeholder="What needs to be done?"i]
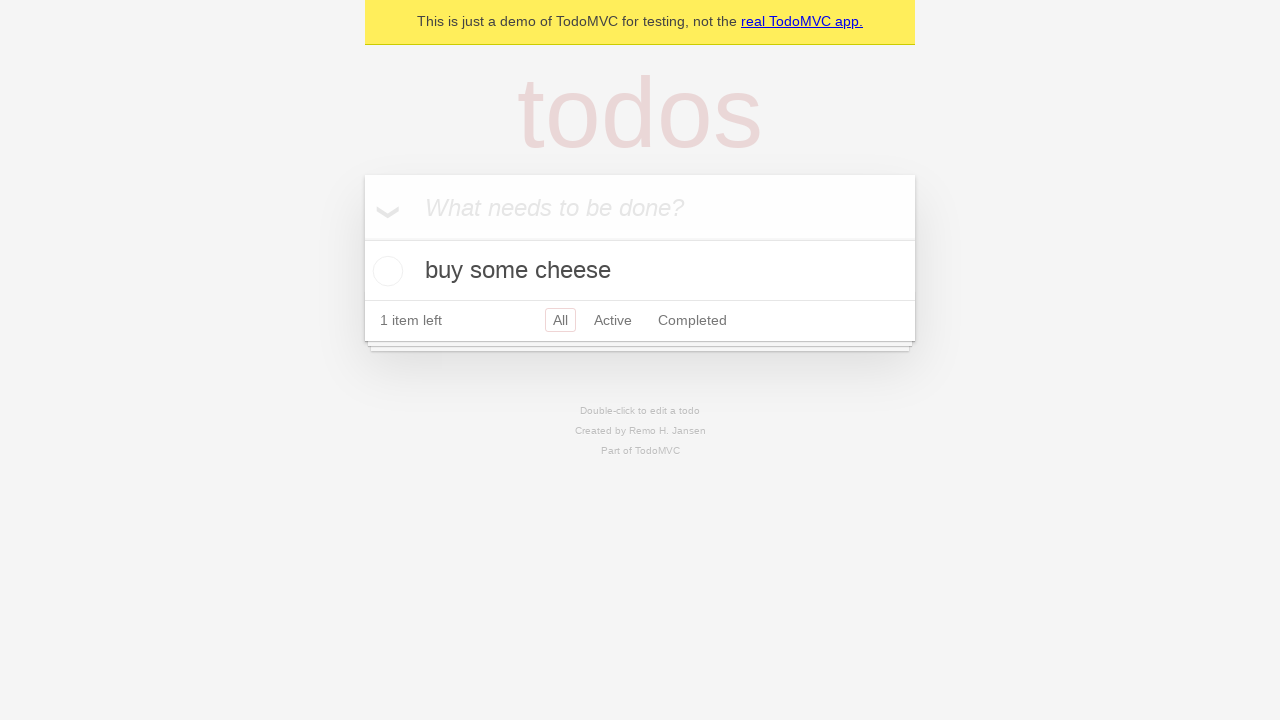

Filled todo input with 'feed the cat' on internal:attr=[placeholder="What needs to be done?"i]
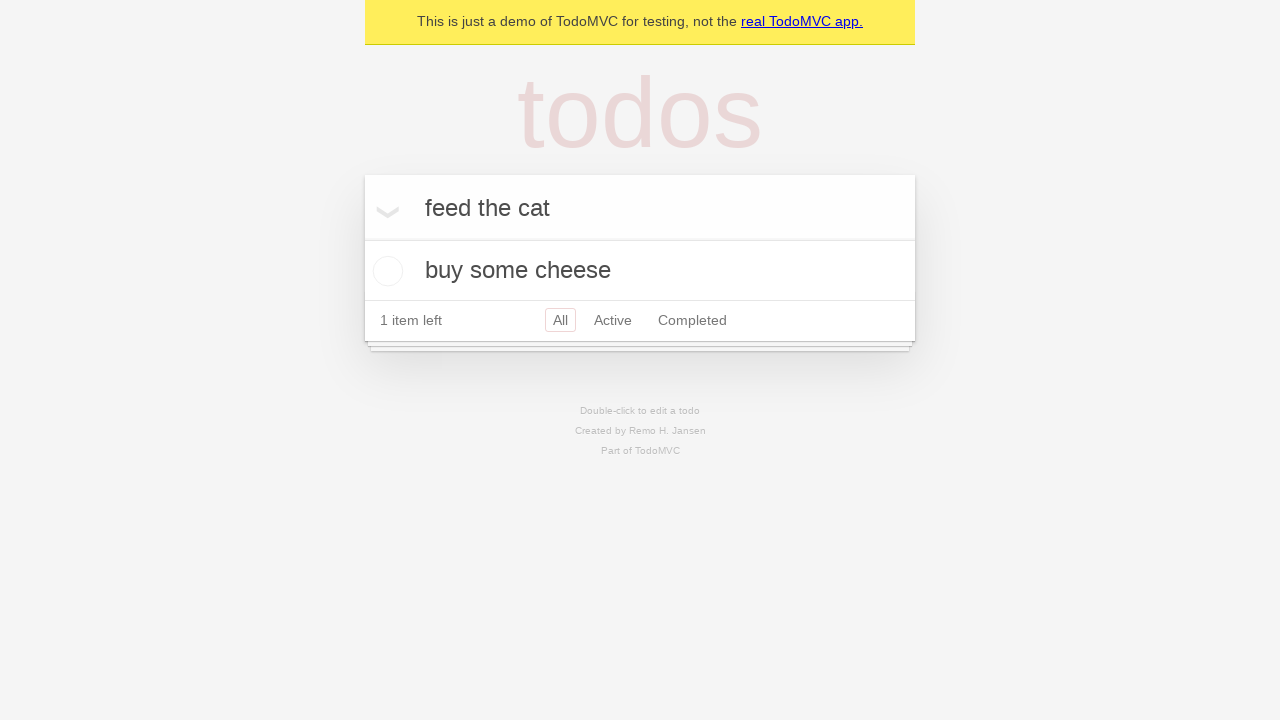

Pressed Enter to create second todo on internal:attr=[placeholder="What needs to be done?"i]
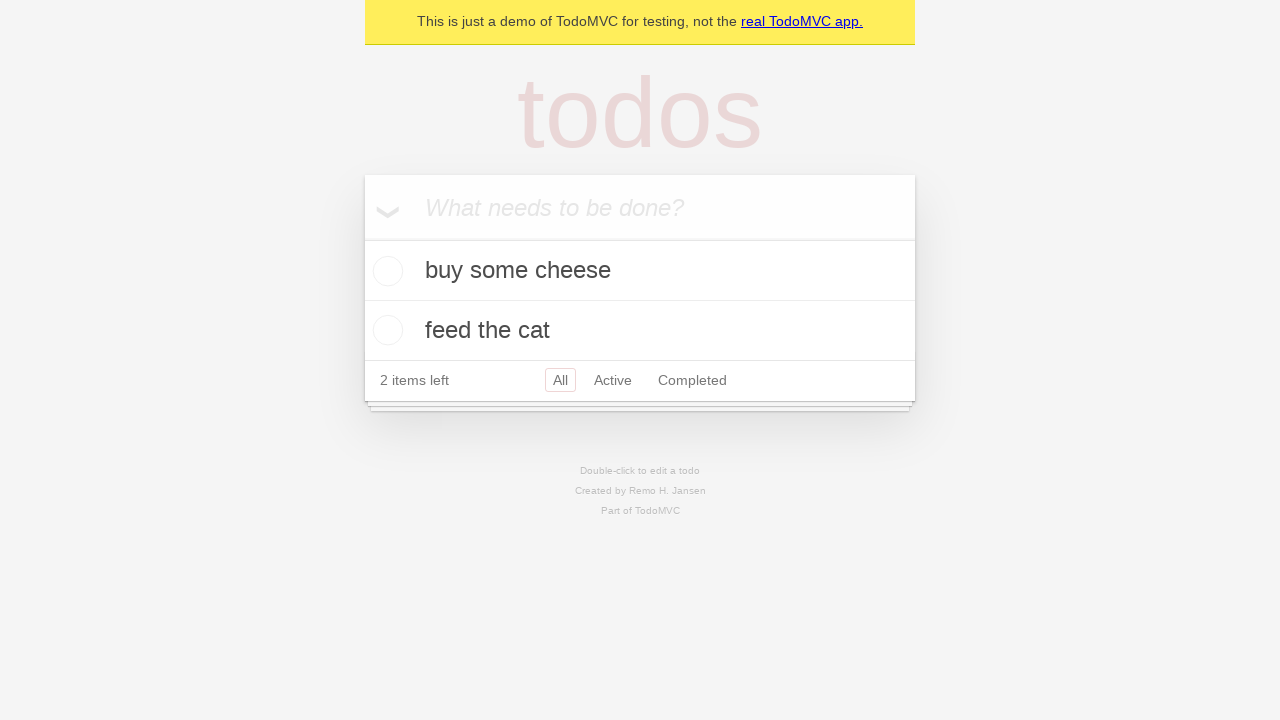

Filled todo input with 'book a doctors appointment' on internal:attr=[placeholder="What needs to be done?"i]
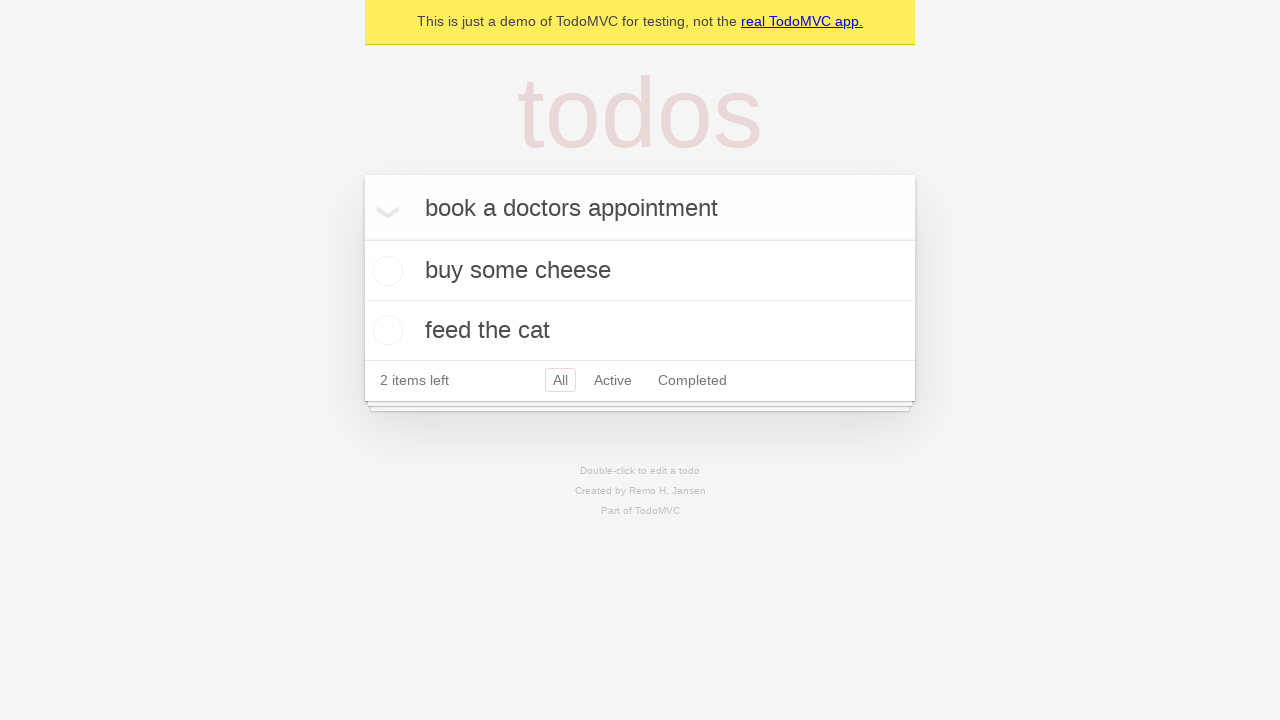

Pressed Enter to create third todo on internal:attr=[placeholder="What needs to be done?"i]
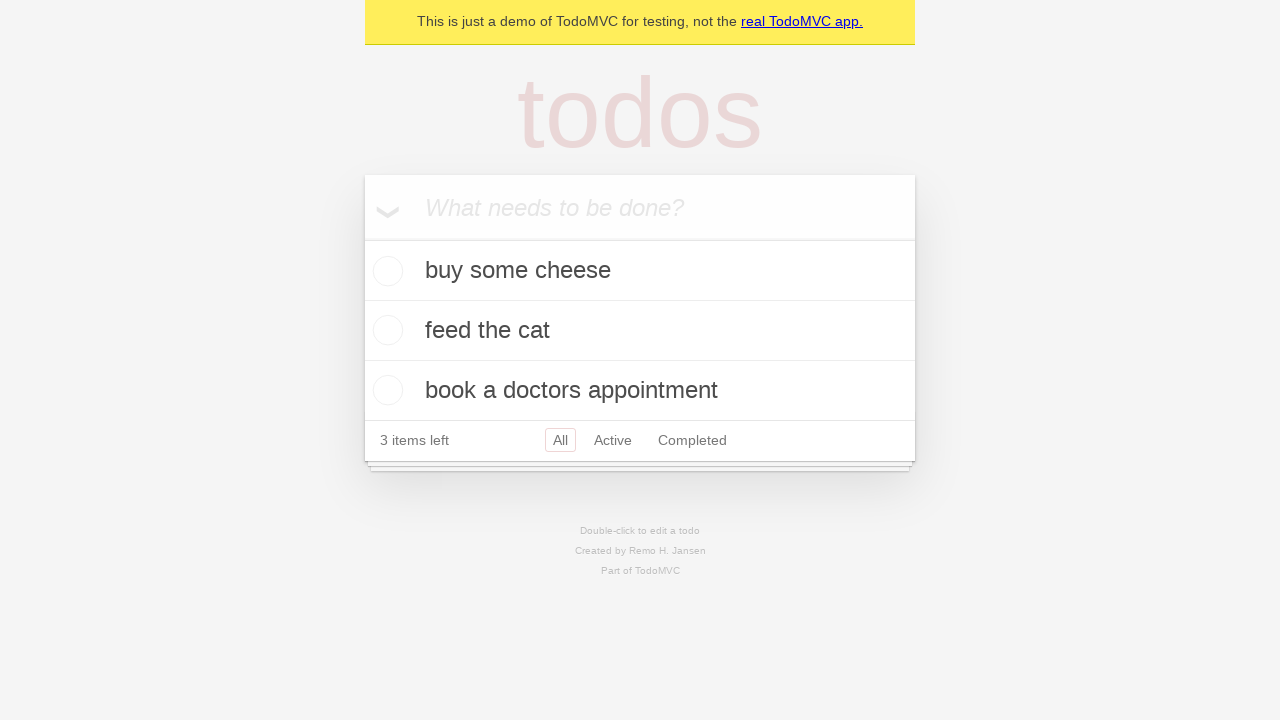

Waited for third todo item to be created
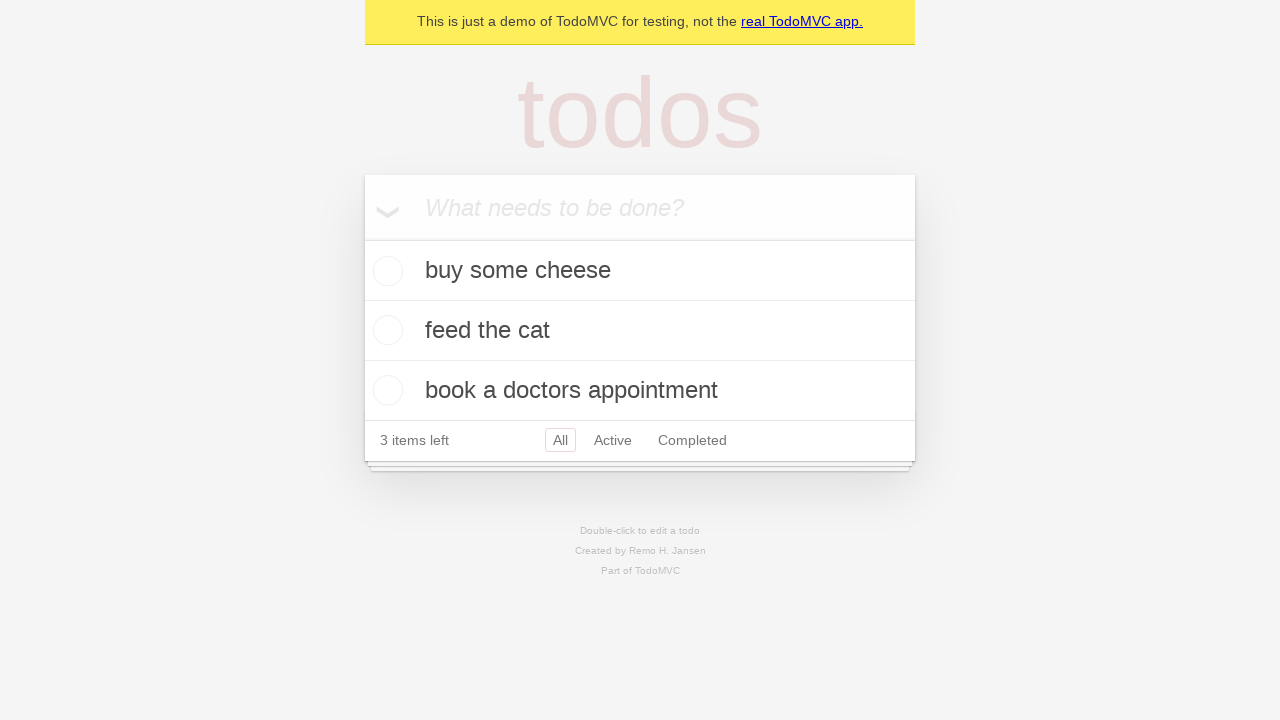

Checked the first todo item as completed at (385, 271) on .todo-list li .toggle >> nth=0
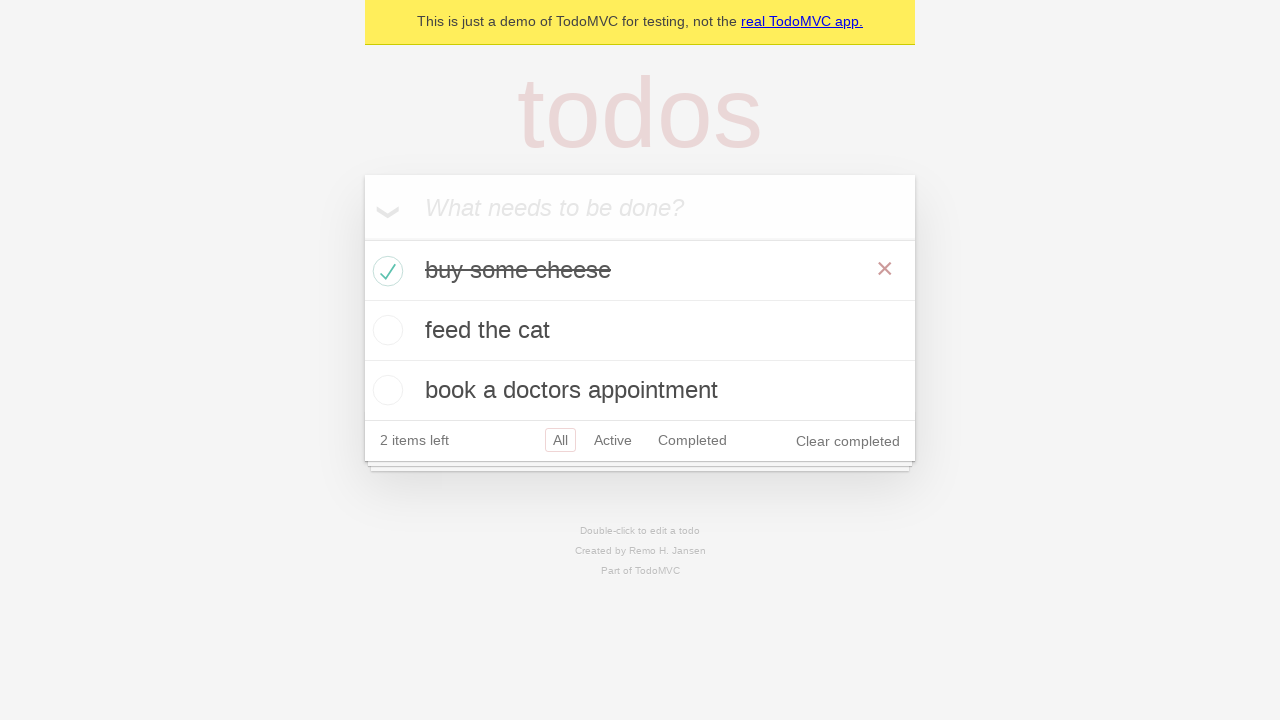

Waited for 'Clear completed' button to appear
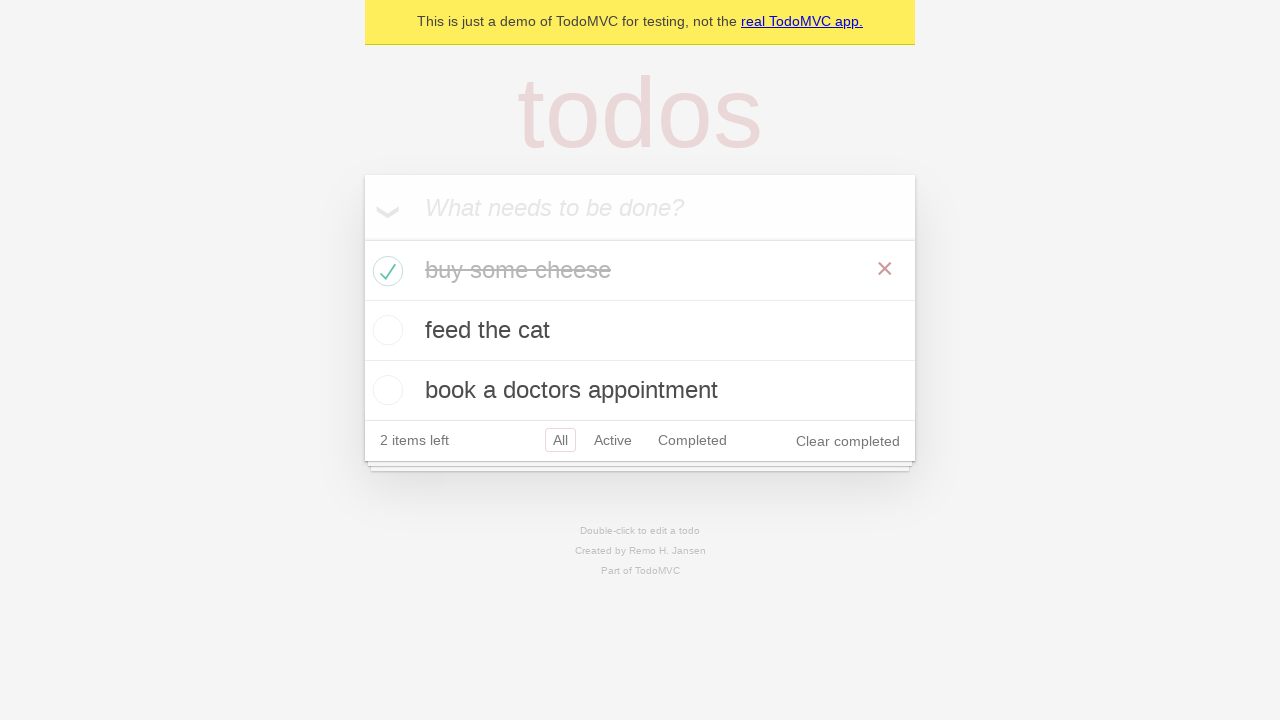

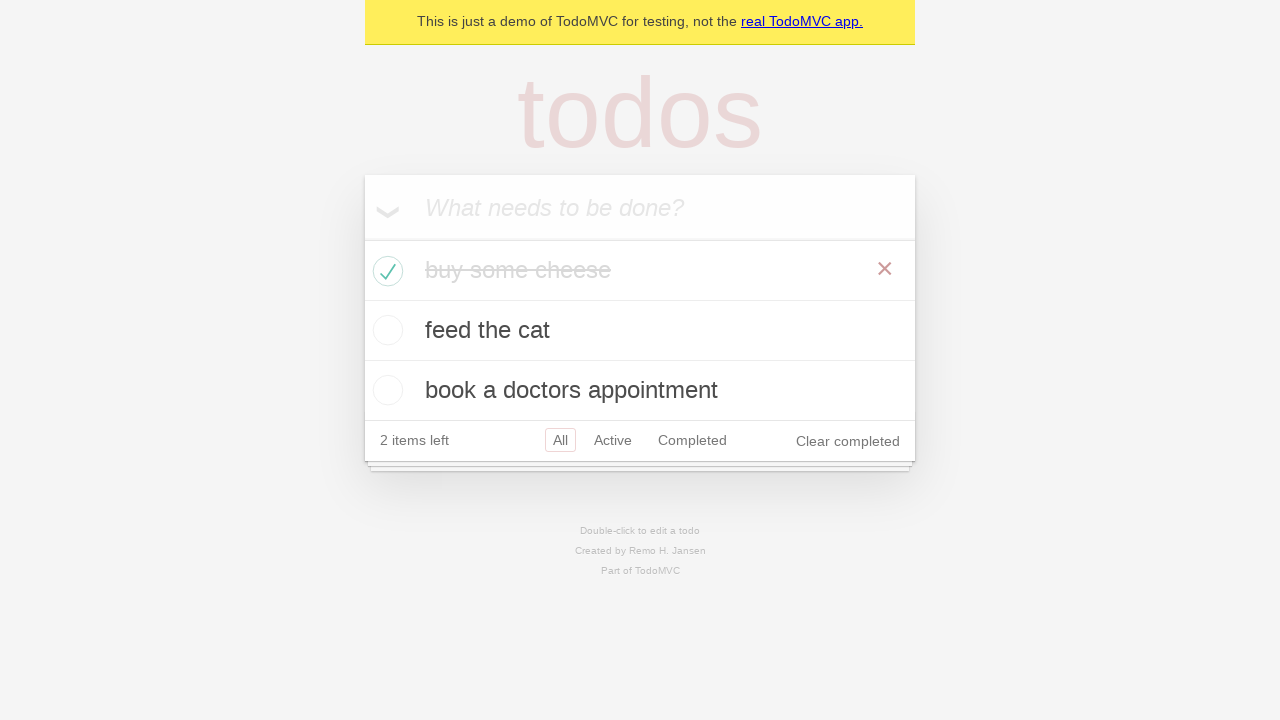